Verifies the table functionality by checking header visibility, clicking edit and delete links, and validating cell content

Starting URL: https://the-internet.herokuapp.com/challenging_dom

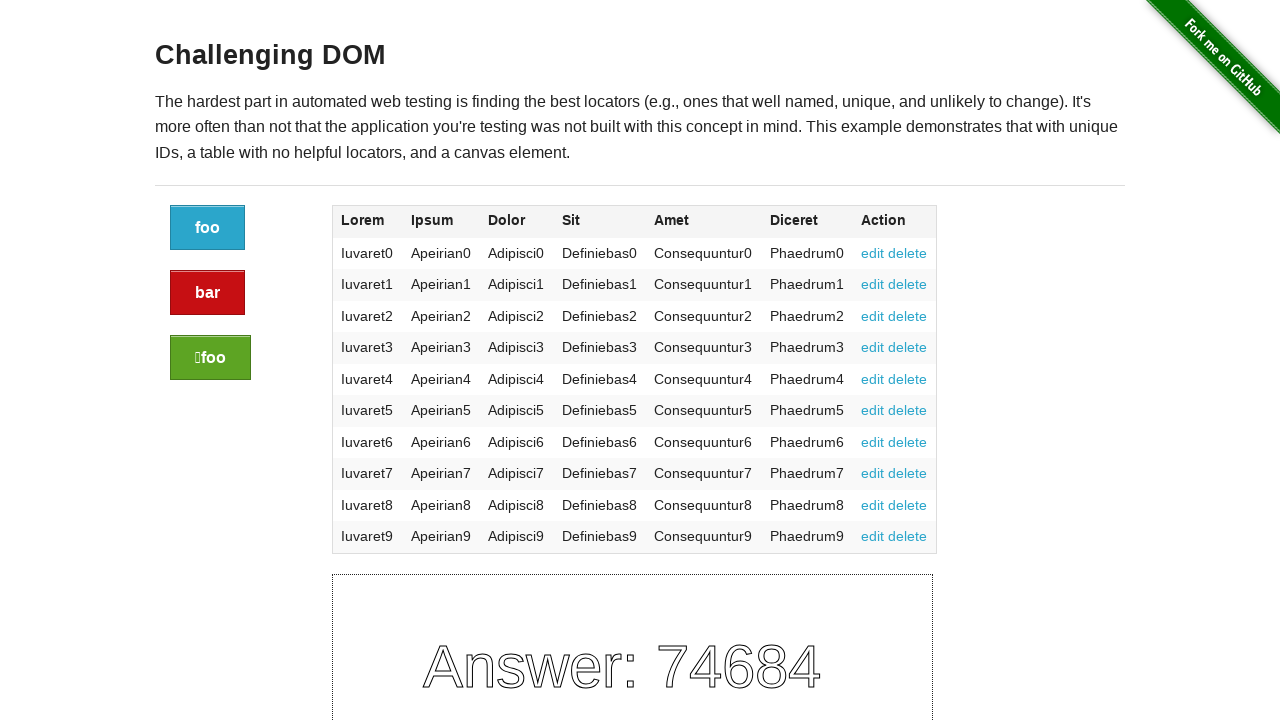

Waited for table header to be present
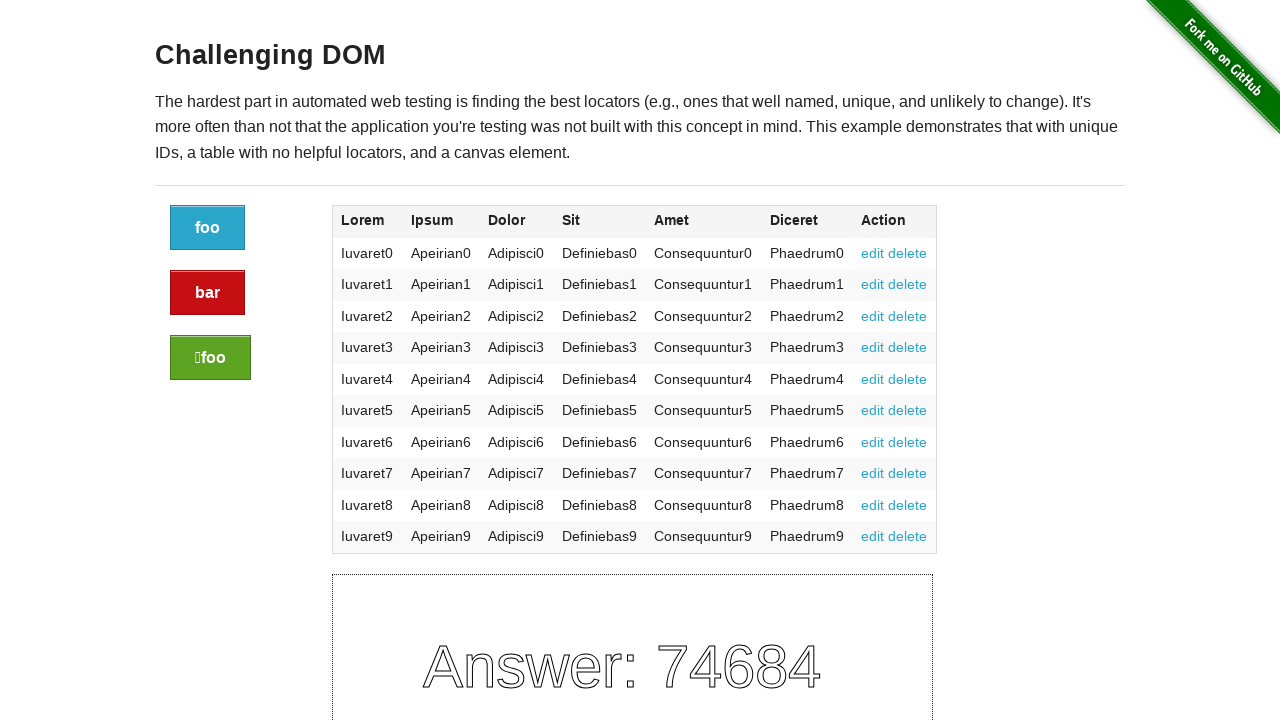

Verified table header is visible
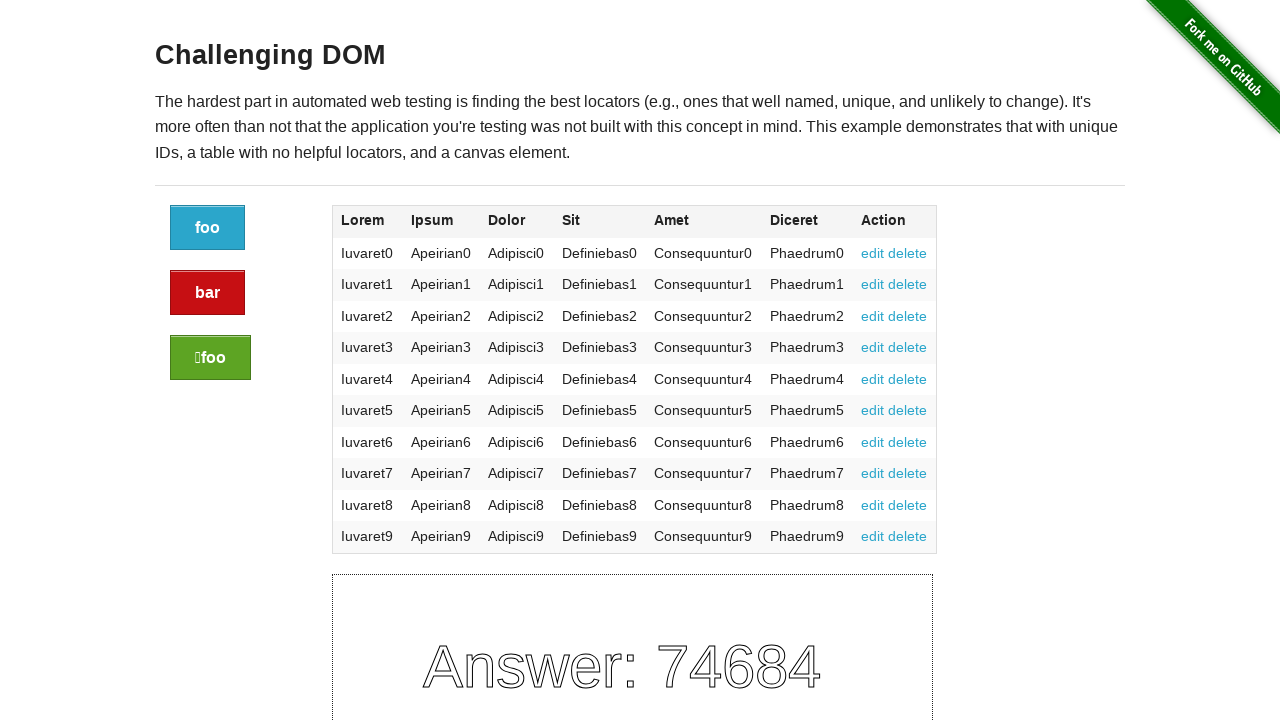

Clicked edit link in first table row at (873, 253) on table tbody tr:first-child a:has-text('edit')
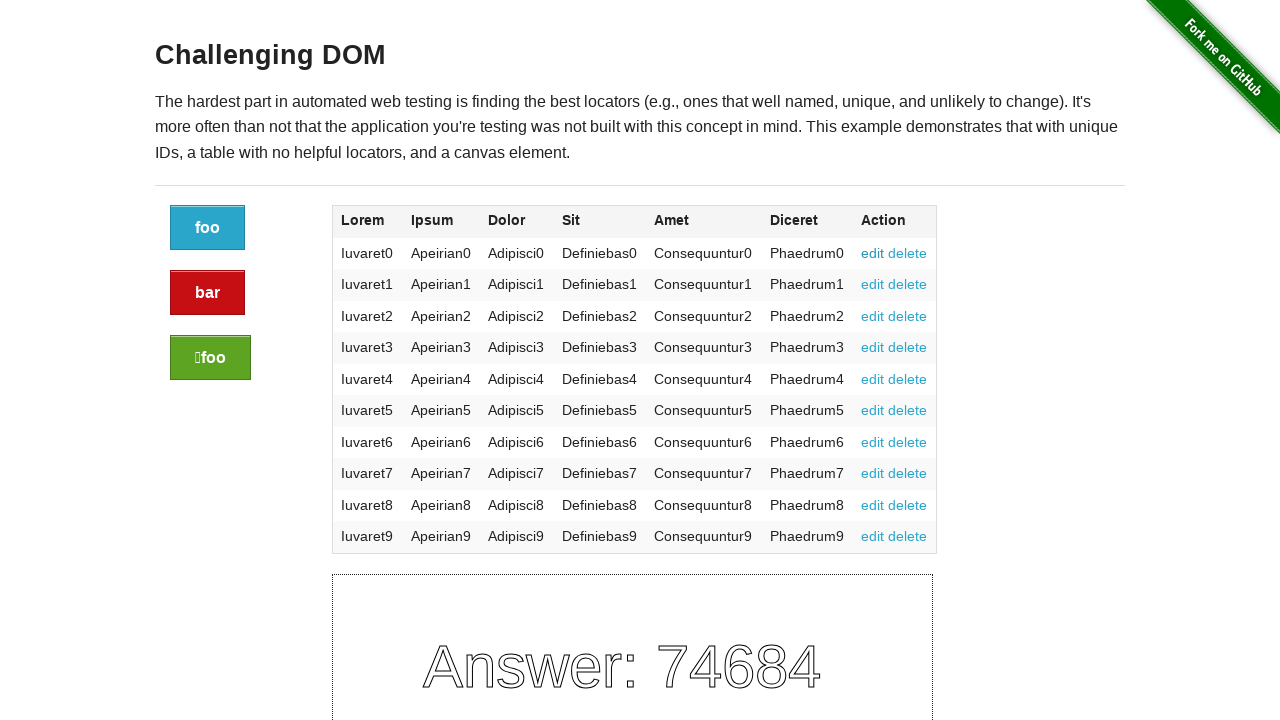

Verified URL ends with #edit
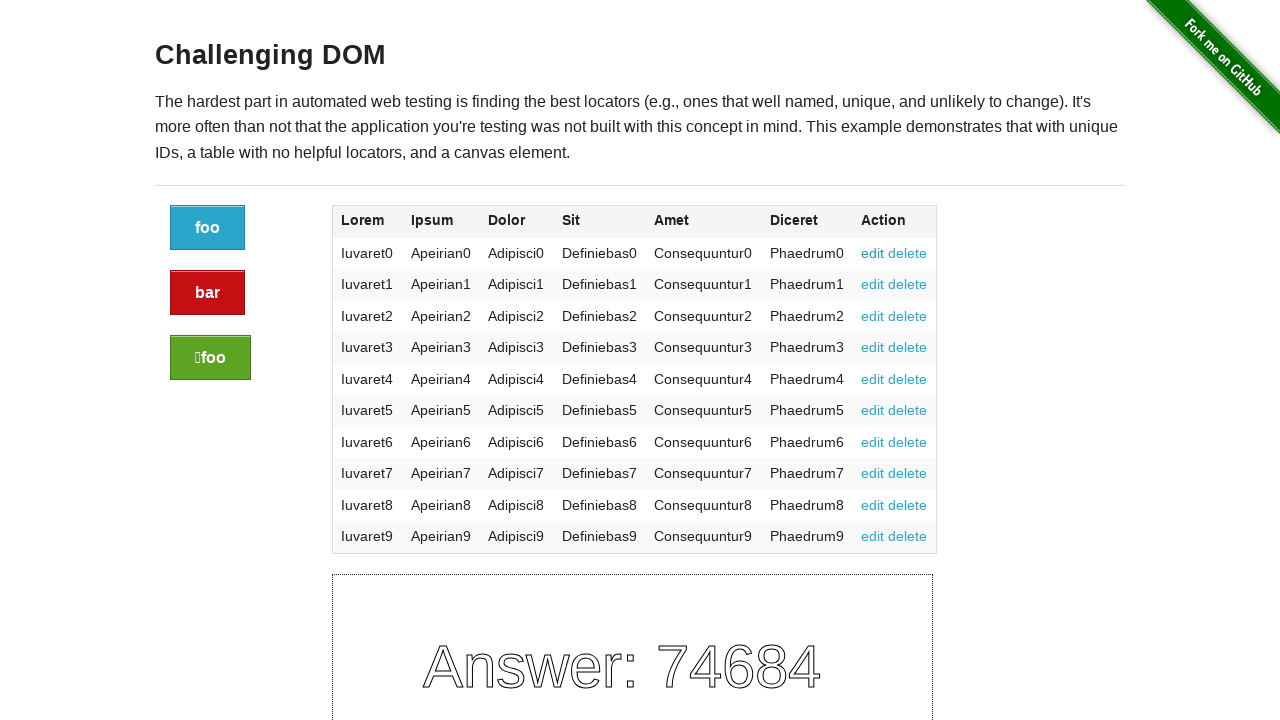

Clicked delete link in first table row at (908, 253) on table tbody tr:first-child a:has-text('delete')
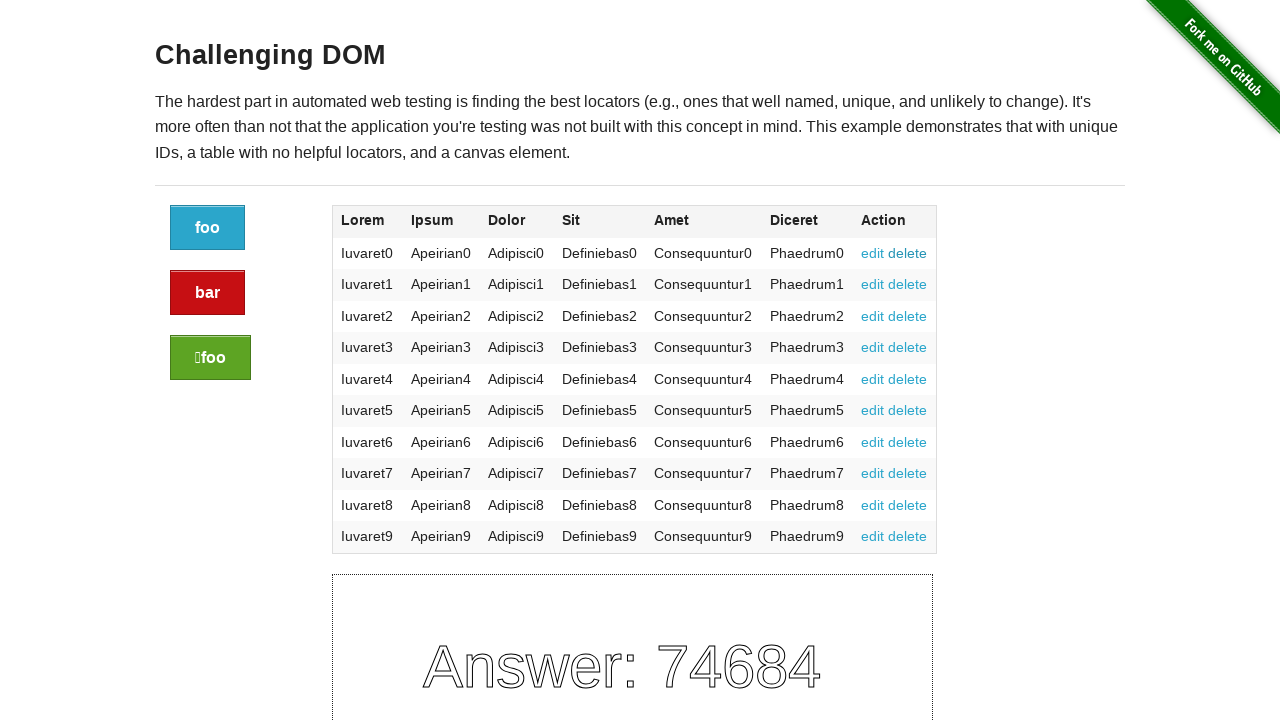

Verified URL ends with #delete
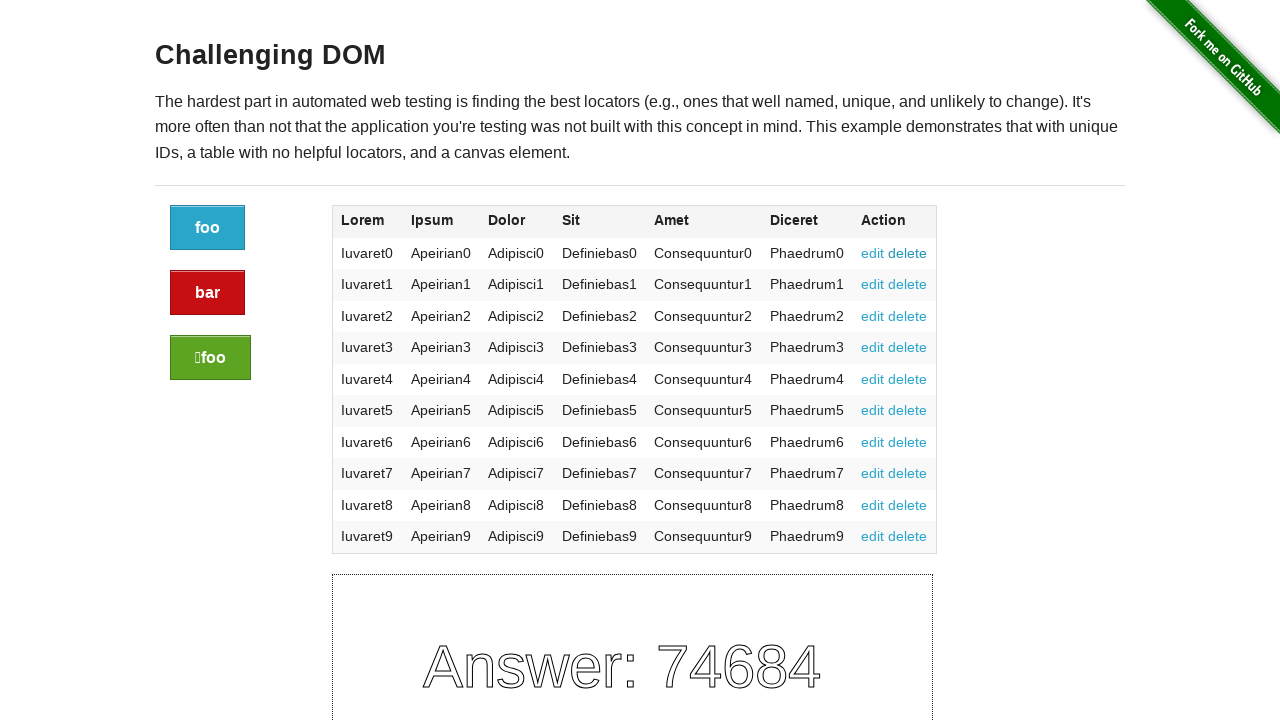

Retrieved cell content from row 1: 'Iuvaret0'
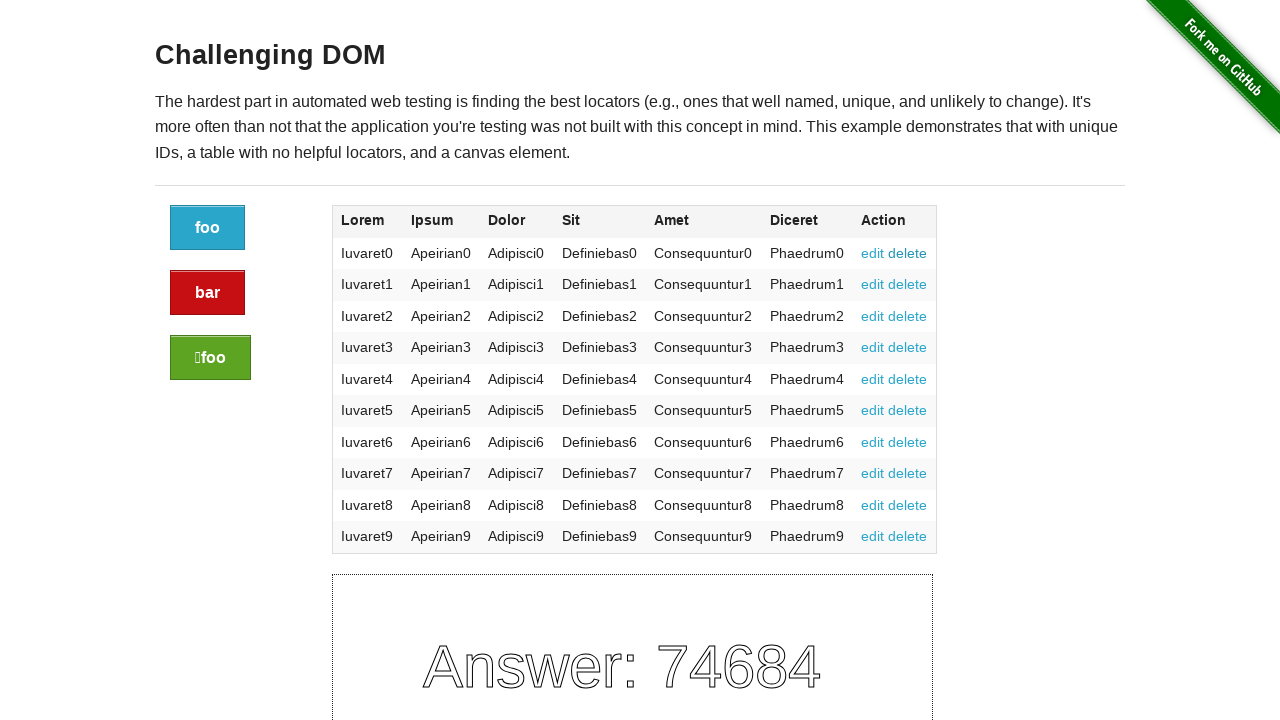

Verified cell content in row 1 equals 'Iuvaret0'
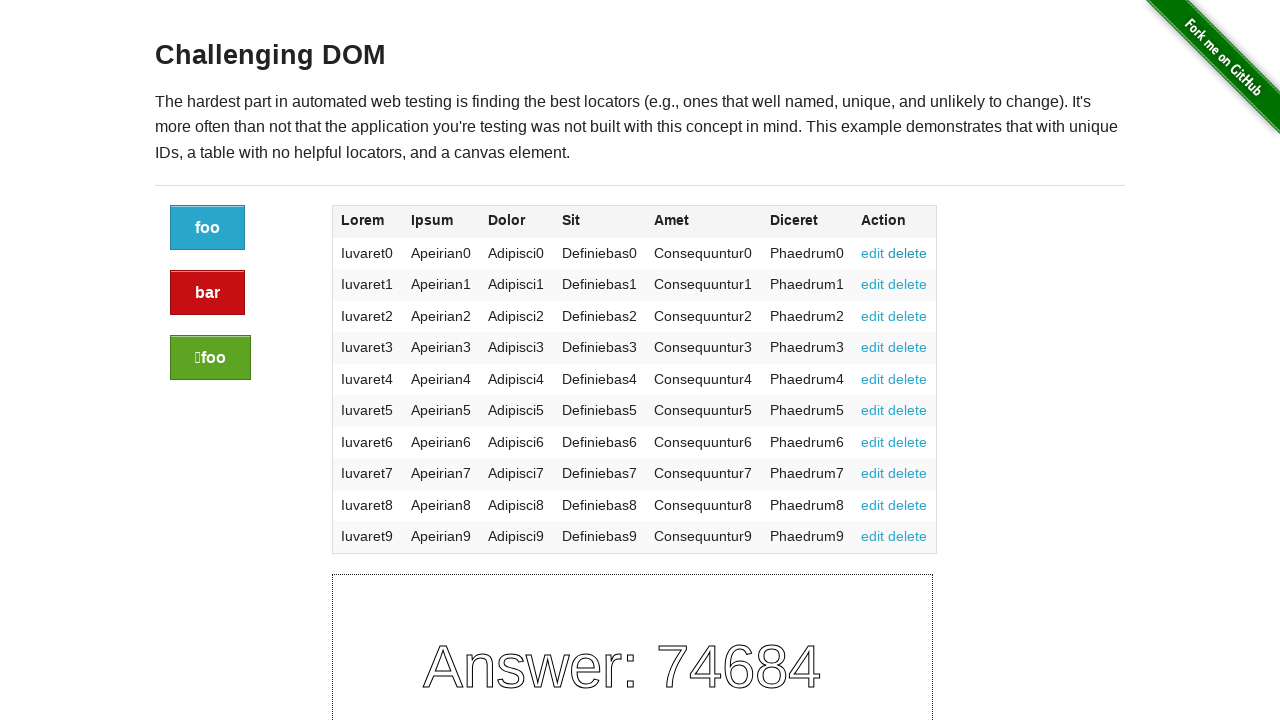

Retrieved cell content from row 2: 'Iuvaret1'
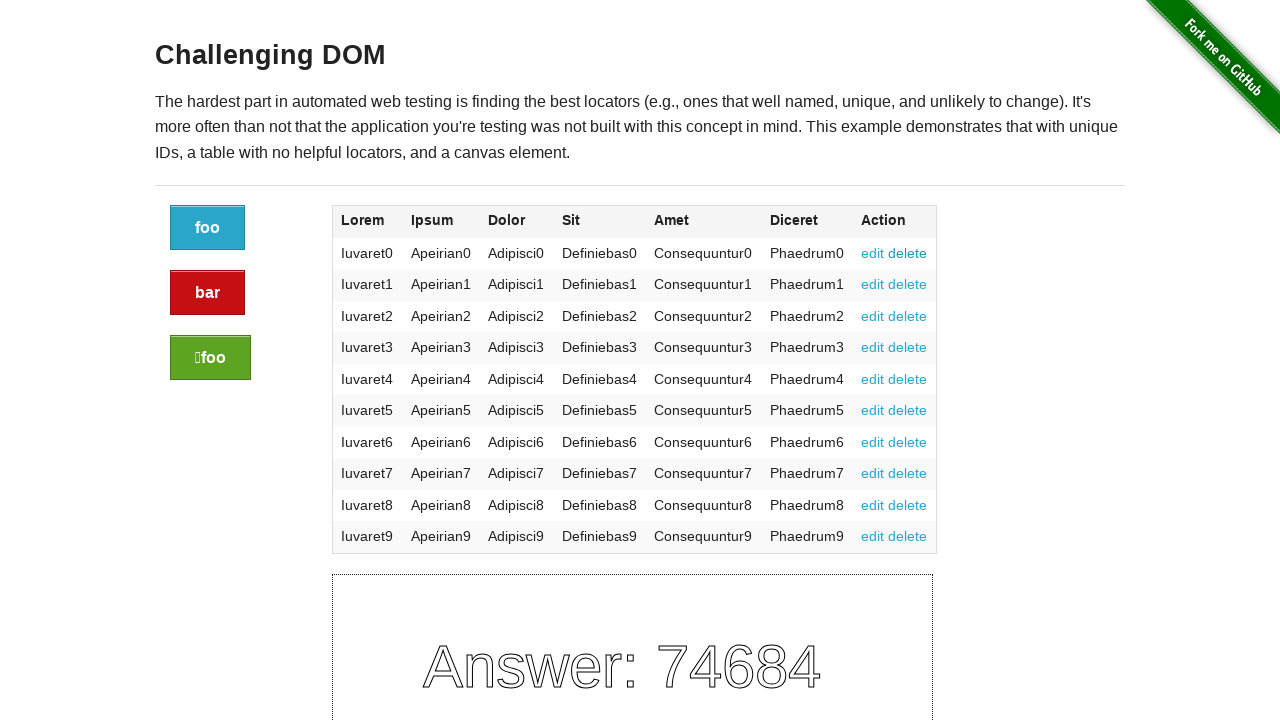

Verified cell content in row 2 equals 'Iuvaret1'
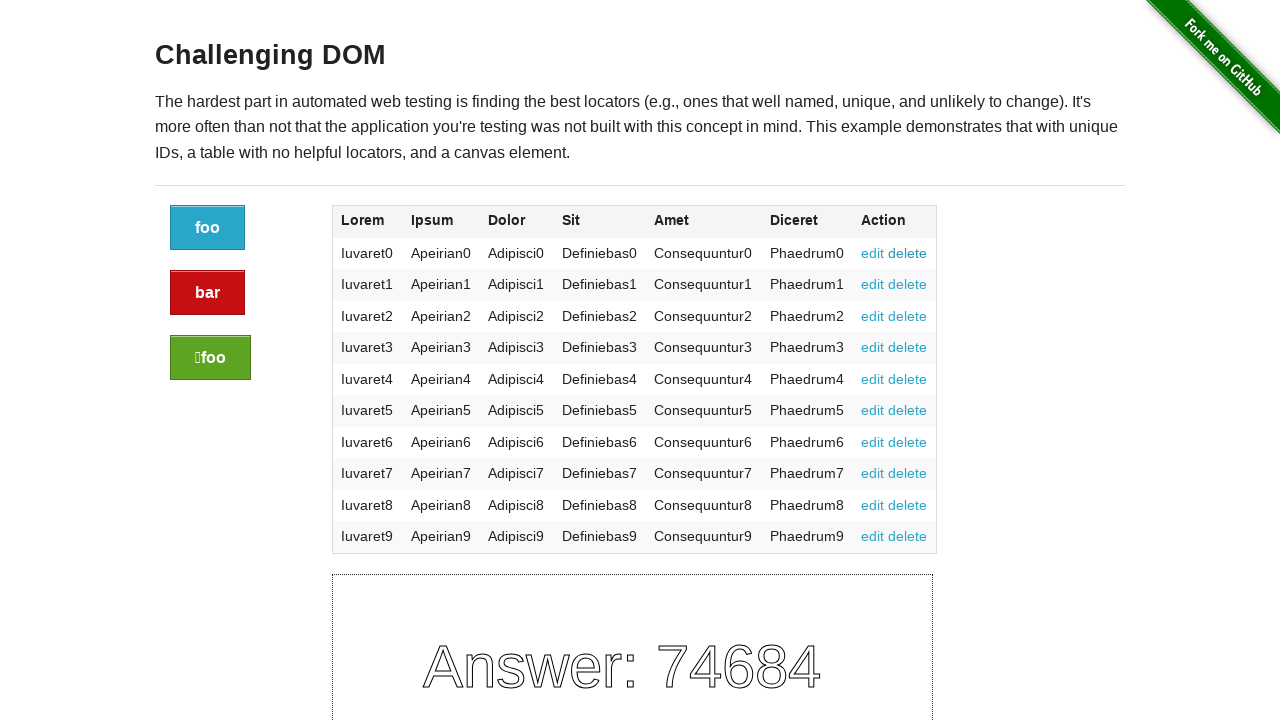

Retrieved cell content from row 3: 'Iuvaret2'
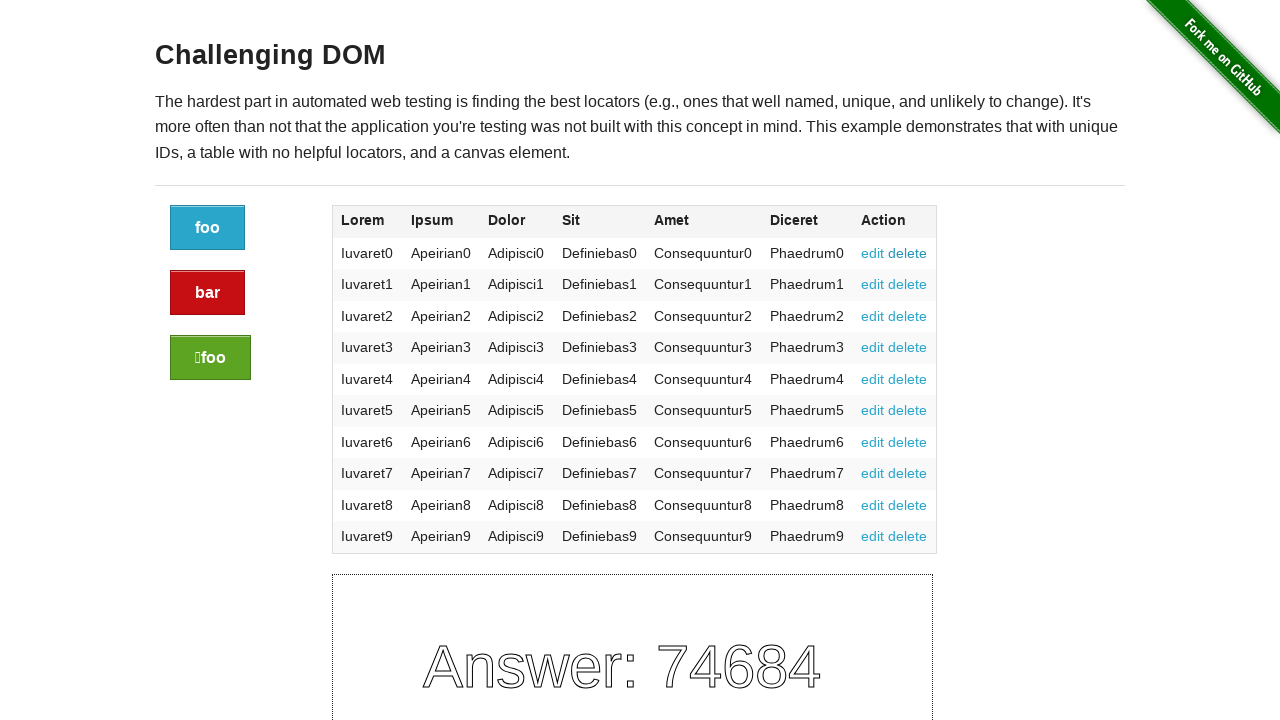

Verified cell content in row 3 equals 'Iuvaret2'
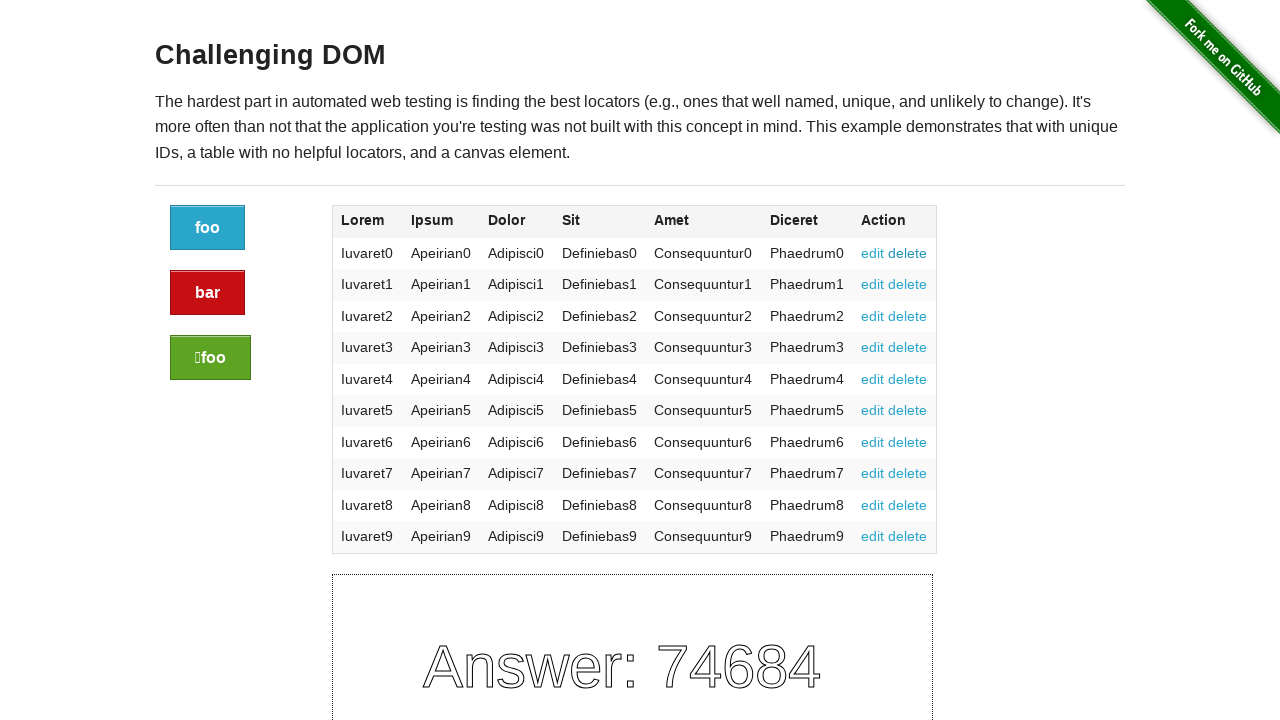

Retrieved cell content from row 4: 'Iuvaret3'
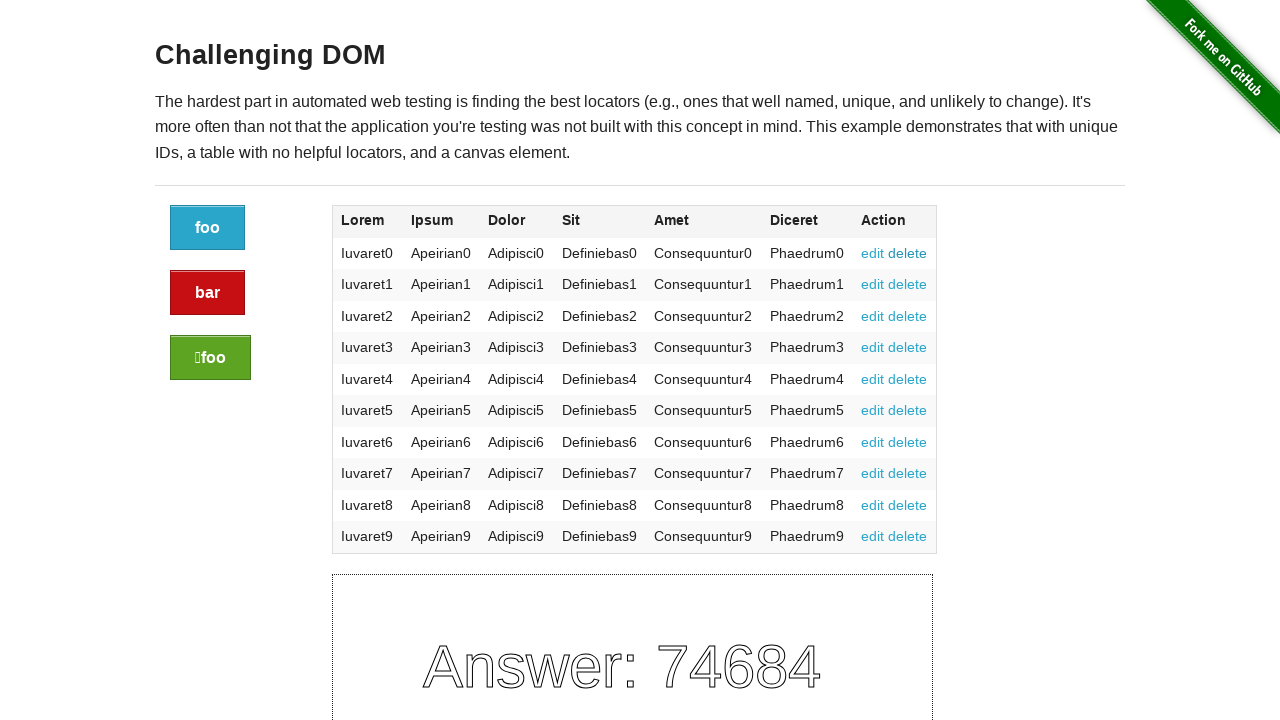

Verified cell content in row 4 equals 'Iuvaret3'
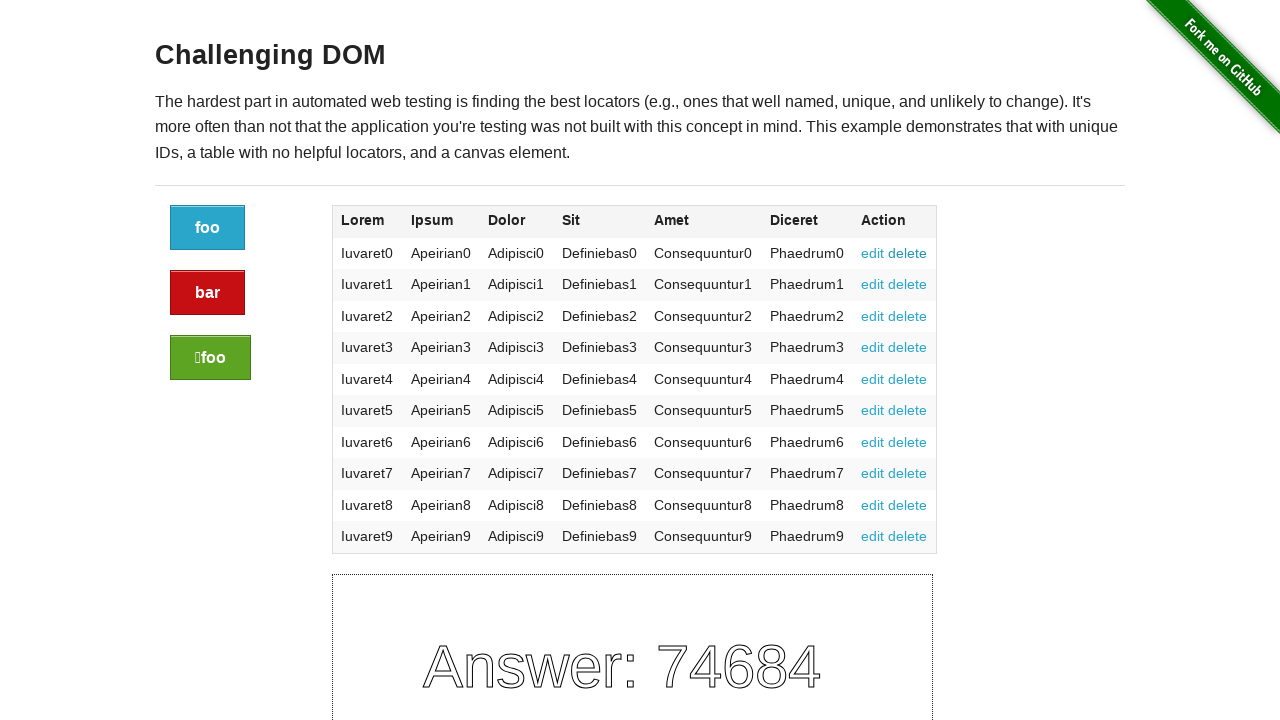

Retrieved cell content from row 5: 'Iuvaret4'
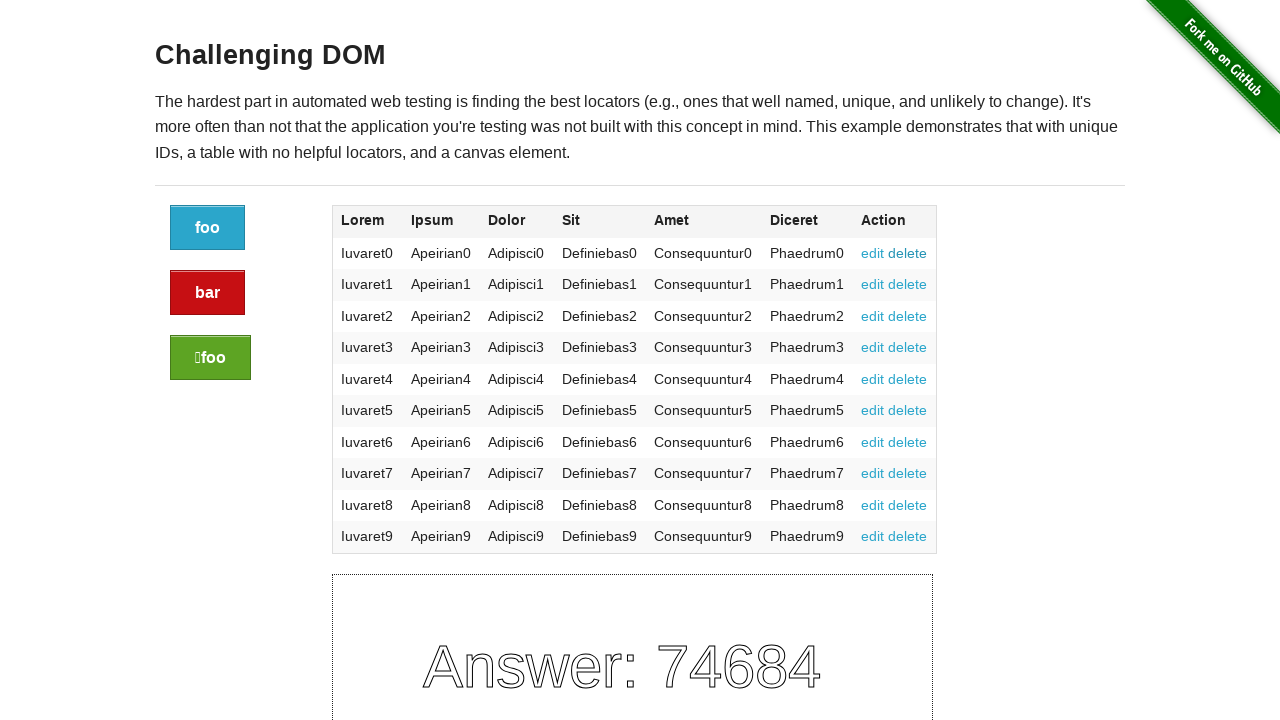

Verified cell content in row 5 equals 'Iuvaret4'
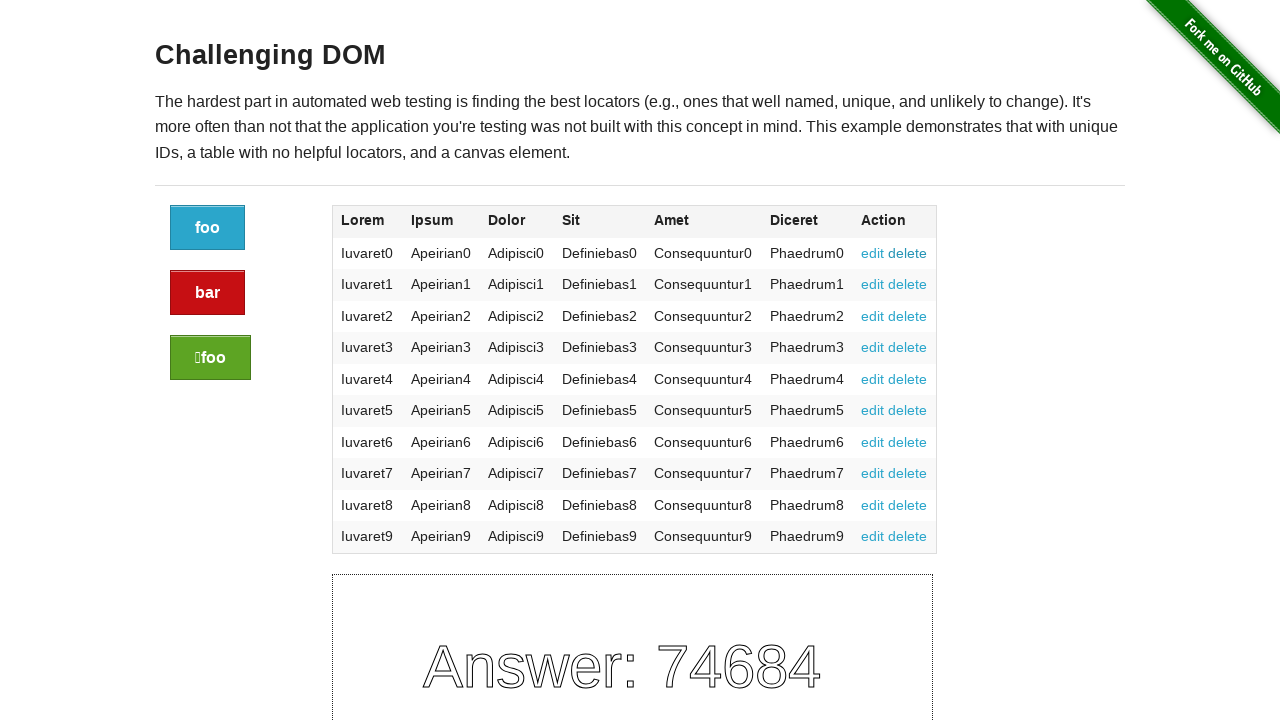

Retrieved cell content from row 6: 'Iuvaret5'
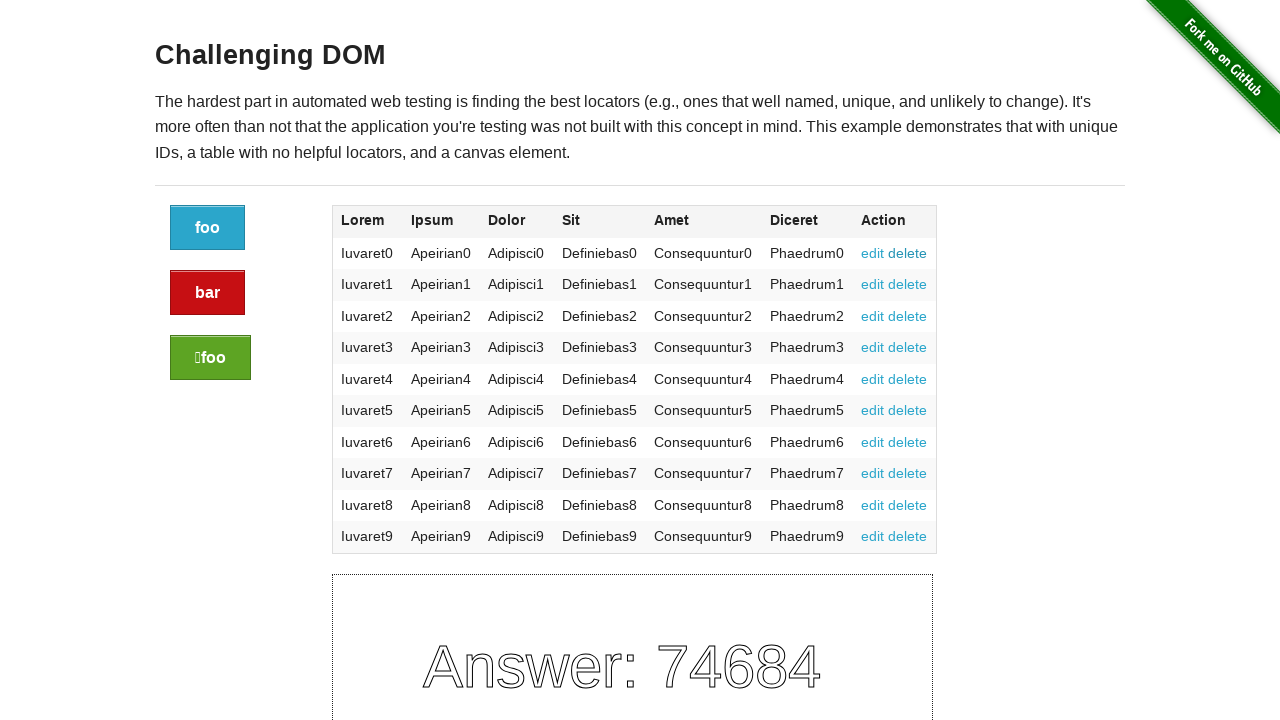

Verified cell content in row 6 equals 'Iuvaret5'
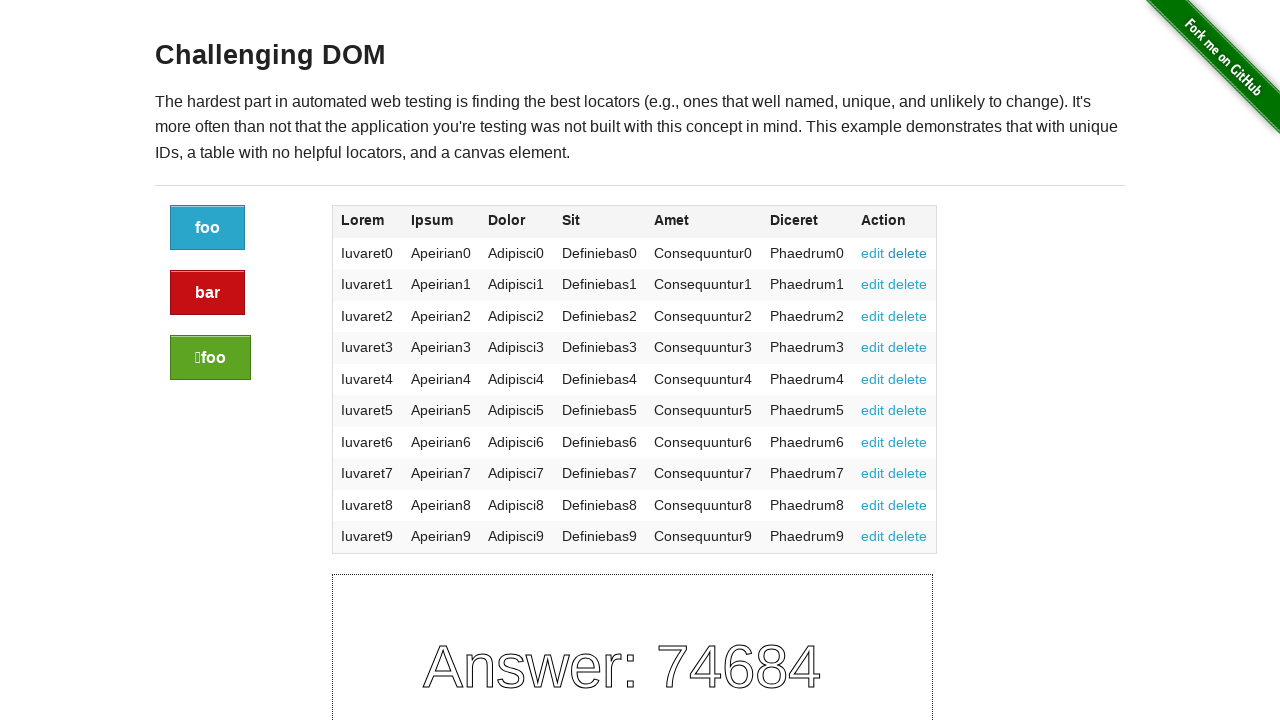

Retrieved cell content from row 7: 'Iuvaret6'
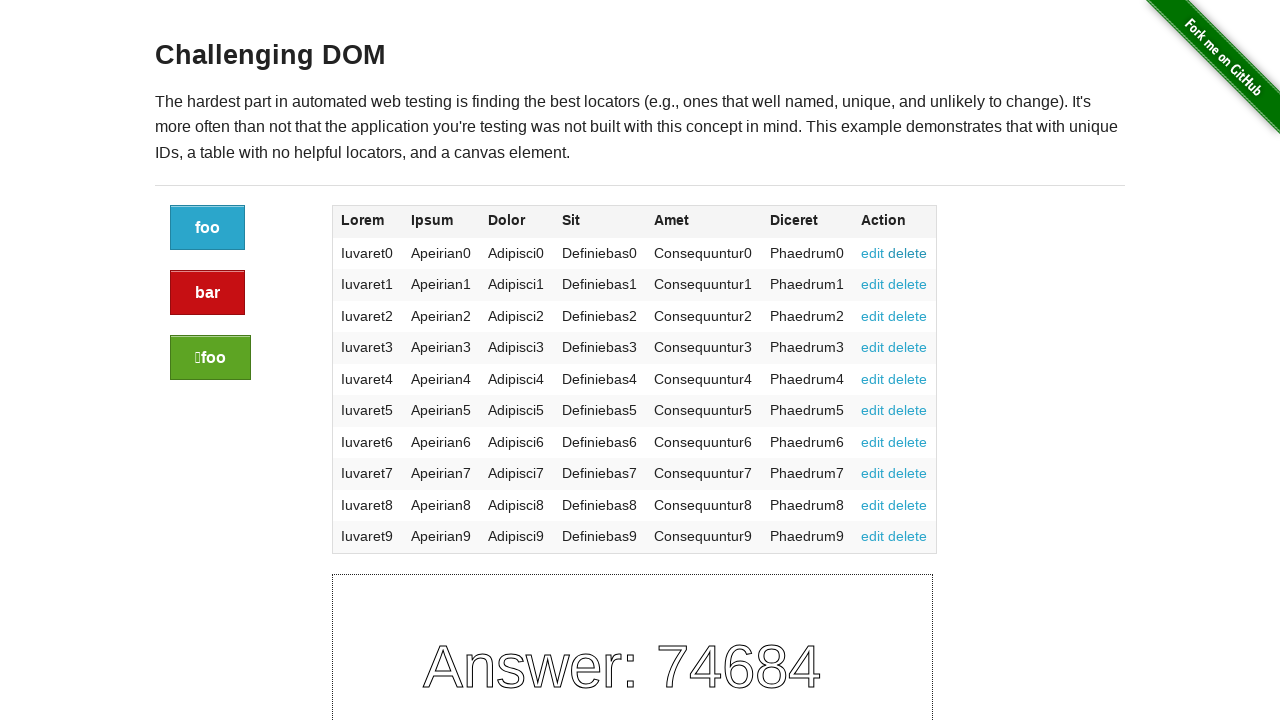

Verified cell content in row 7 equals 'Iuvaret6'
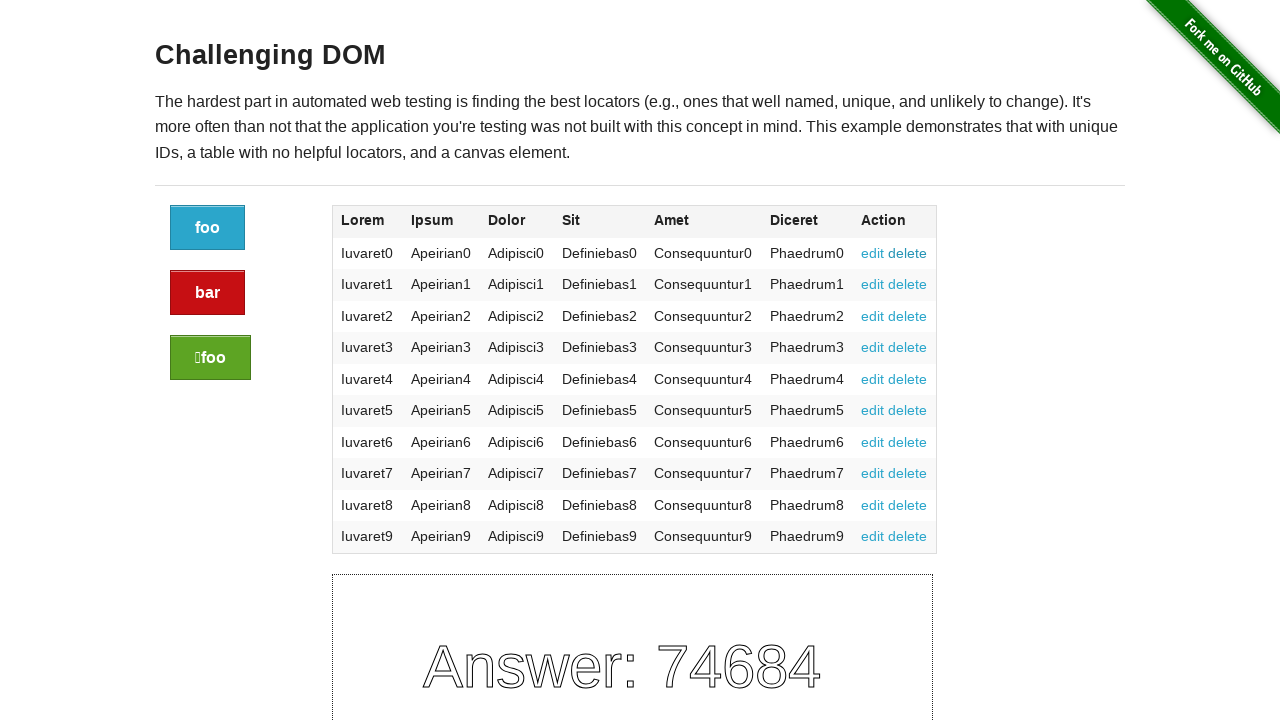

Retrieved cell content from row 8: 'Iuvaret7'
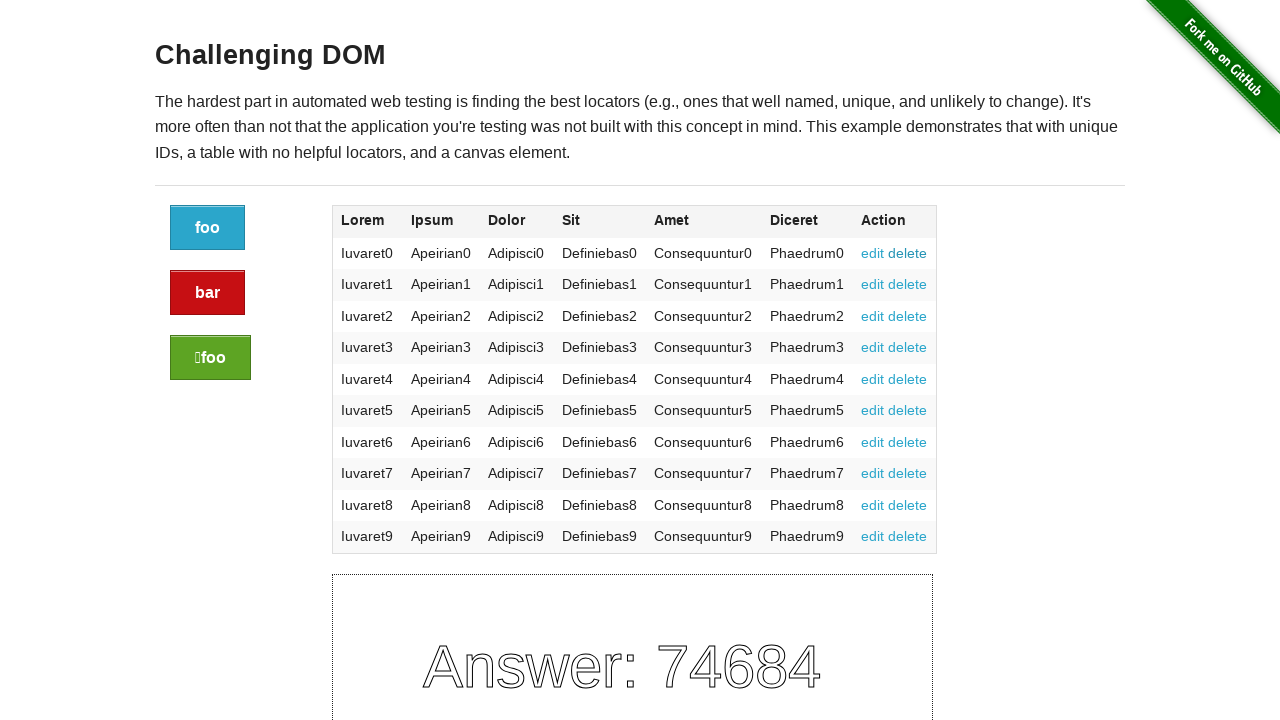

Verified cell content in row 8 equals 'Iuvaret7'
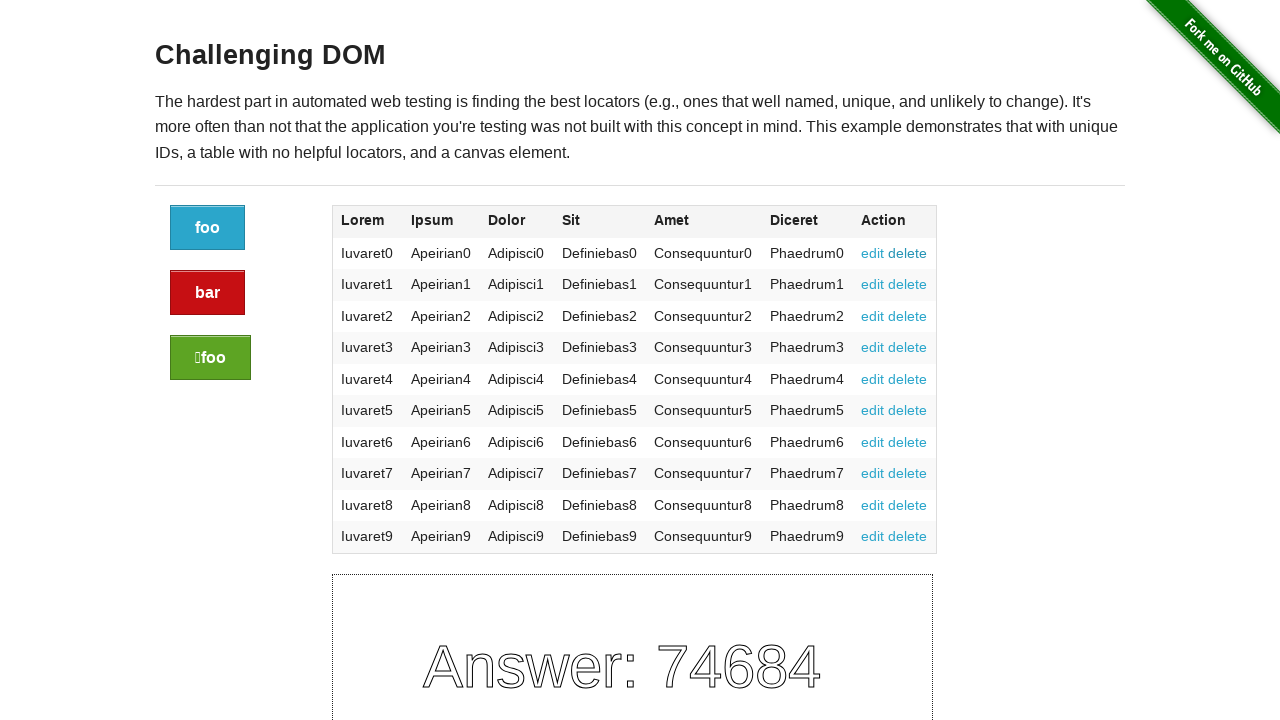

Retrieved cell content from row 9: 'Iuvaret8'
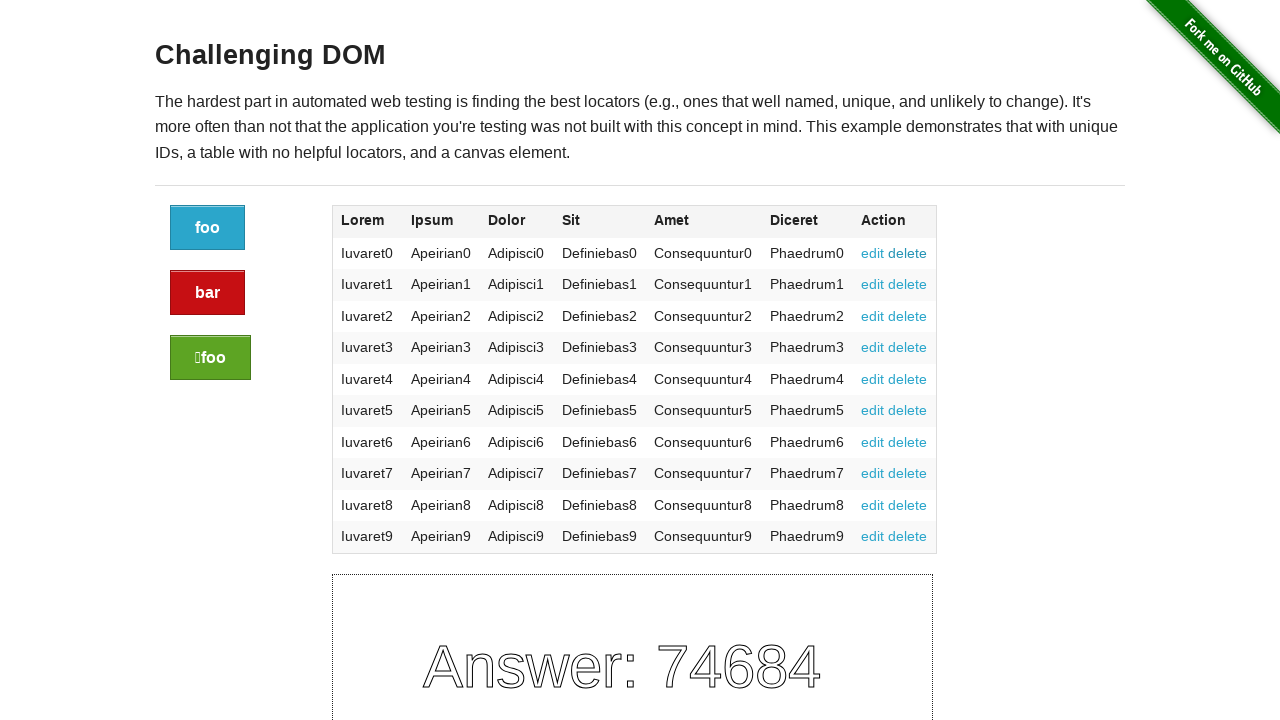

Verified cell content in row 9 equals 'Iuvaret8'
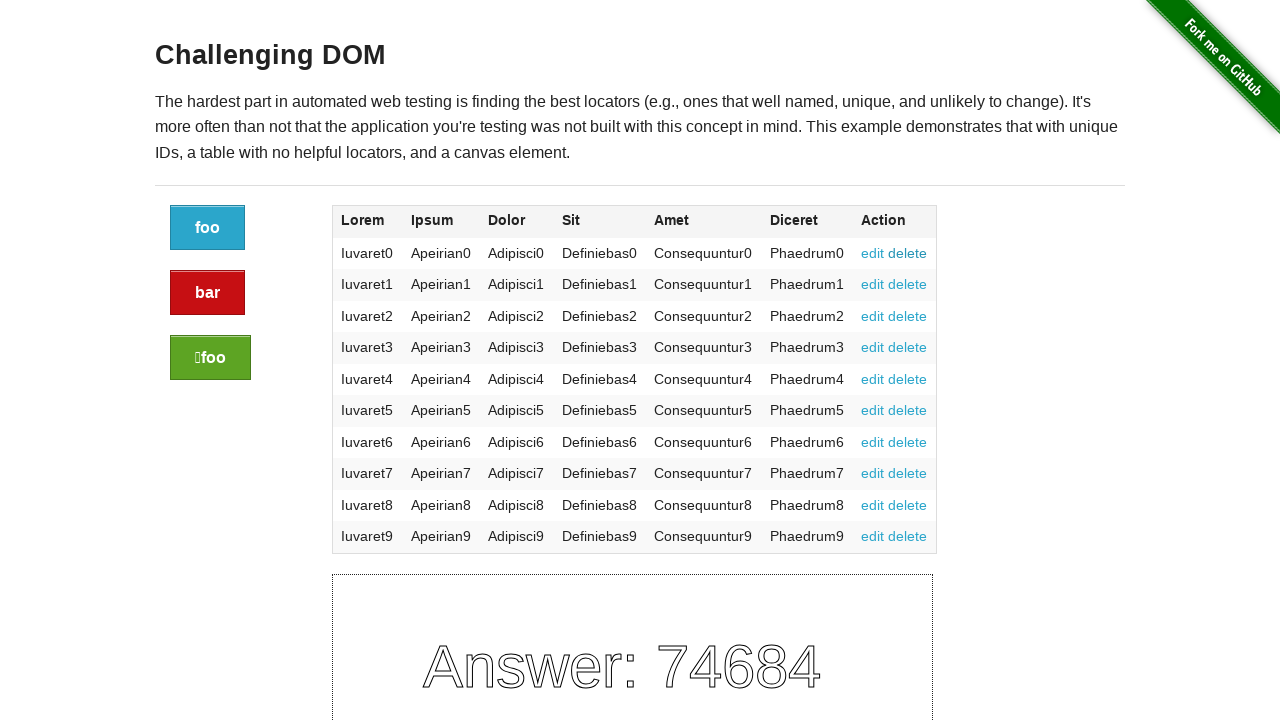

Retrieved cell content from row 10: 'Iuvaret9'
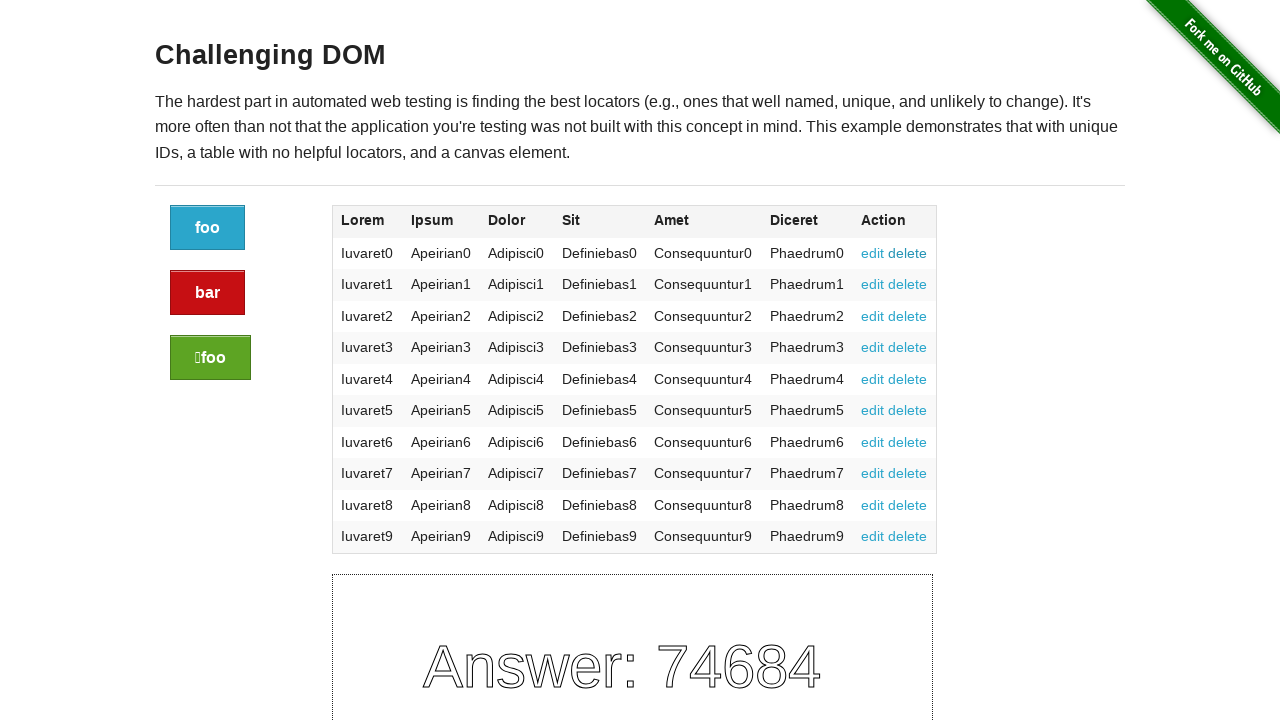

Verified cell content in row 10 equals 'Iuvaret9'
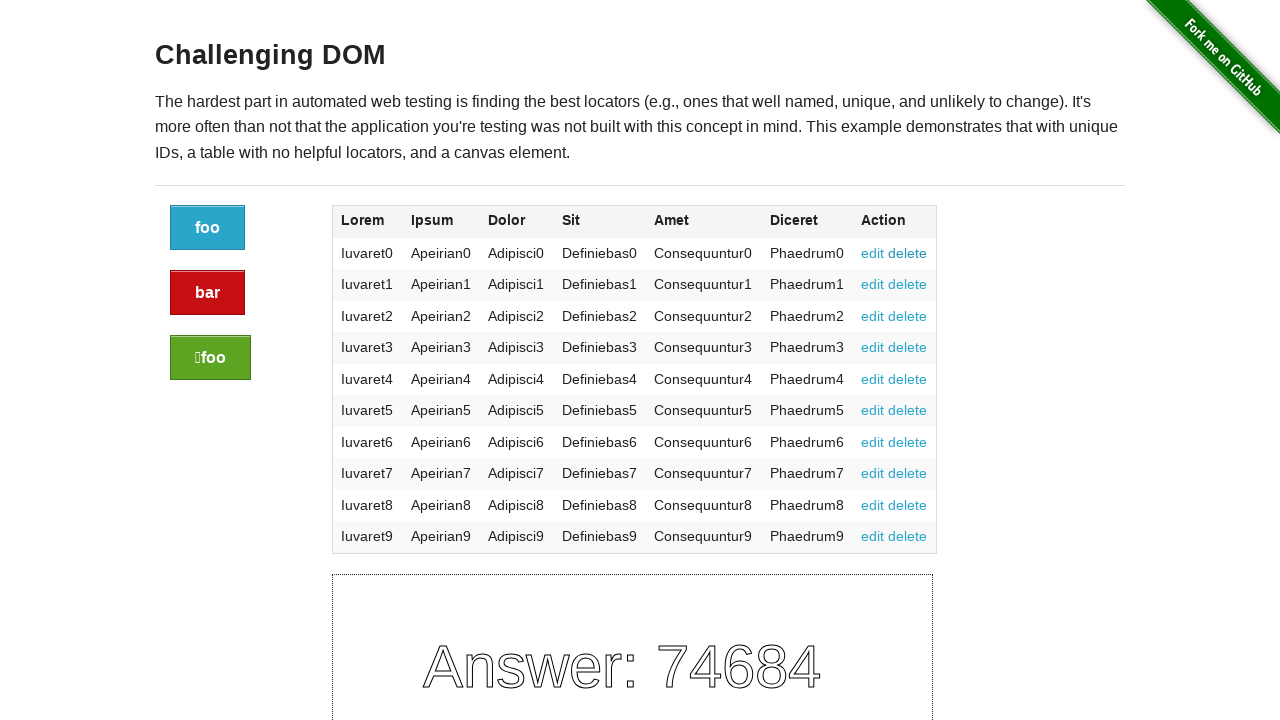

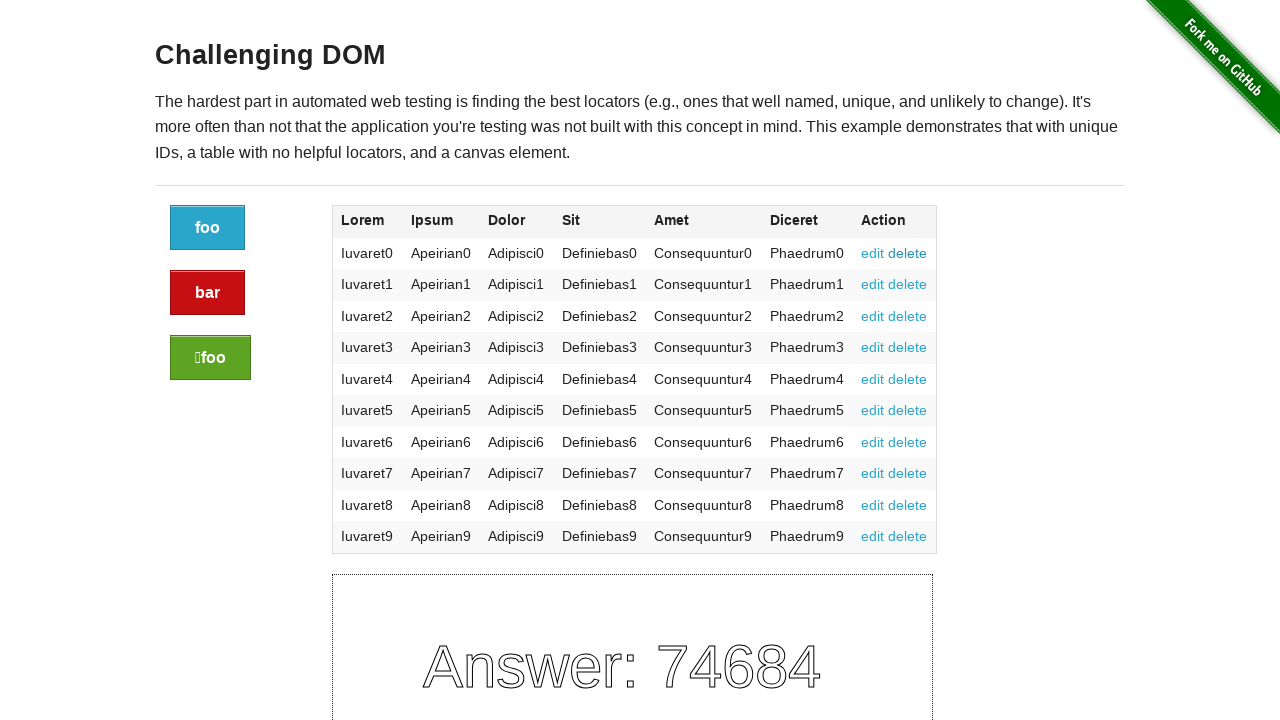